Tests infinite scroll functionality by navigating to the infinite scroll page, scrolling to the last article, and verifying that more articles are loaded.

Starting URL: https://techglobal-training.com/frontend

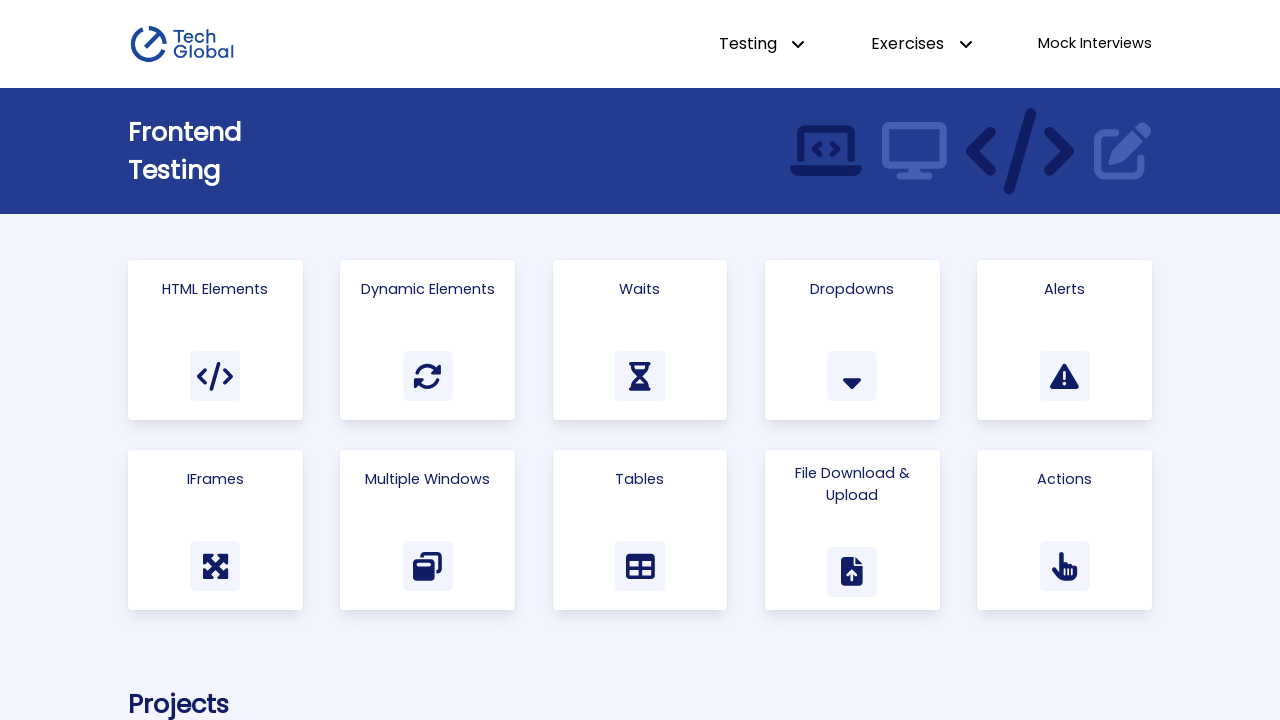

Clicked on 'Infinite Scroll' link at (374, 360) on text=Infinite Scroll
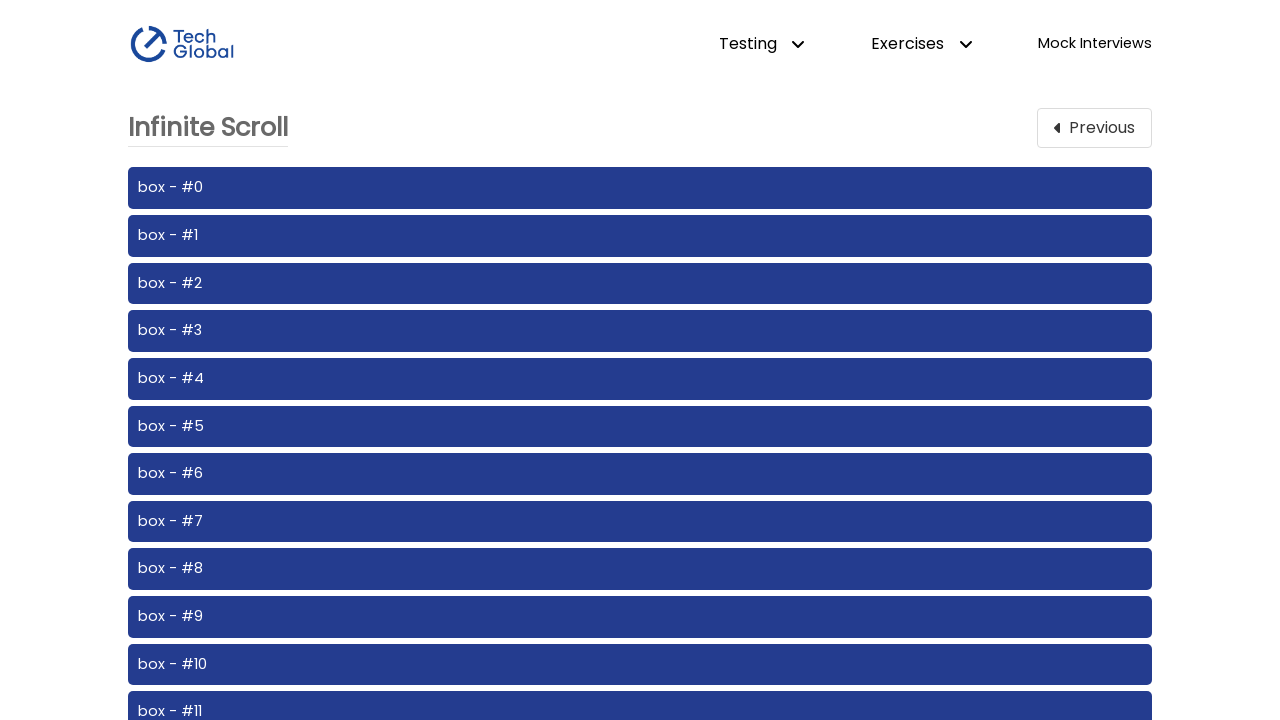

Located articles container with infinite scroll component
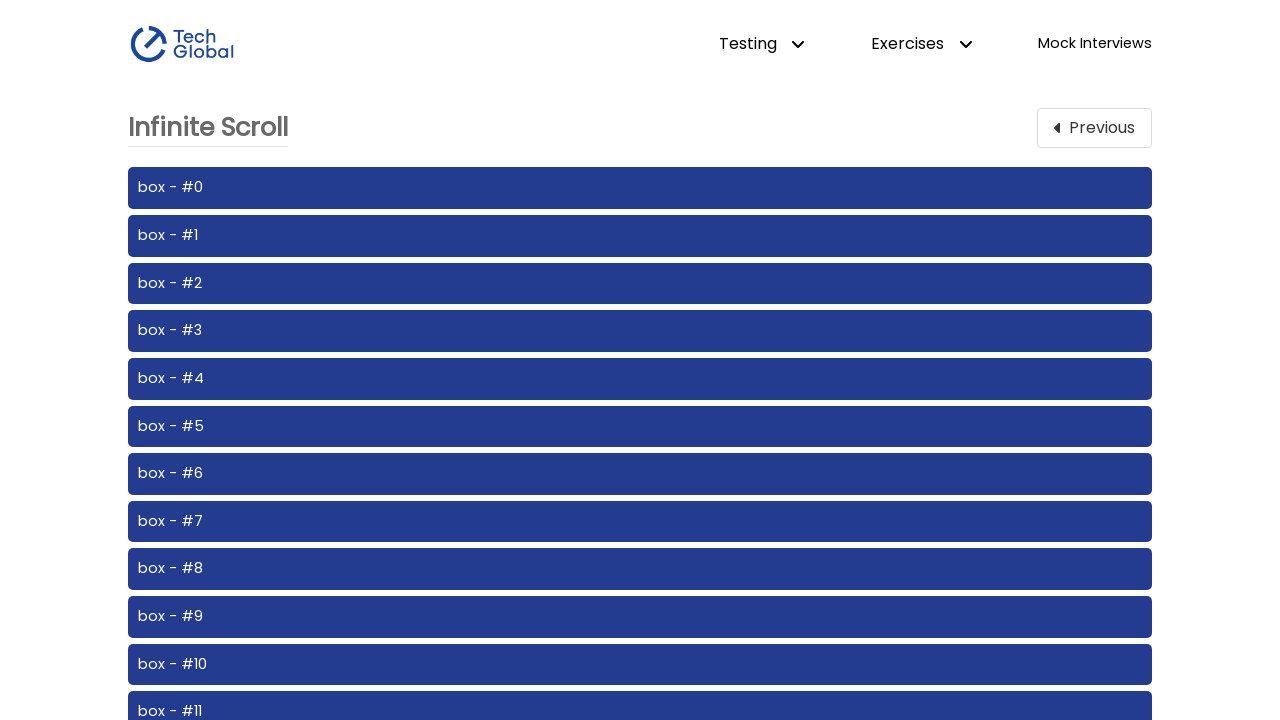

Waited for articles to load in infinite scroll component
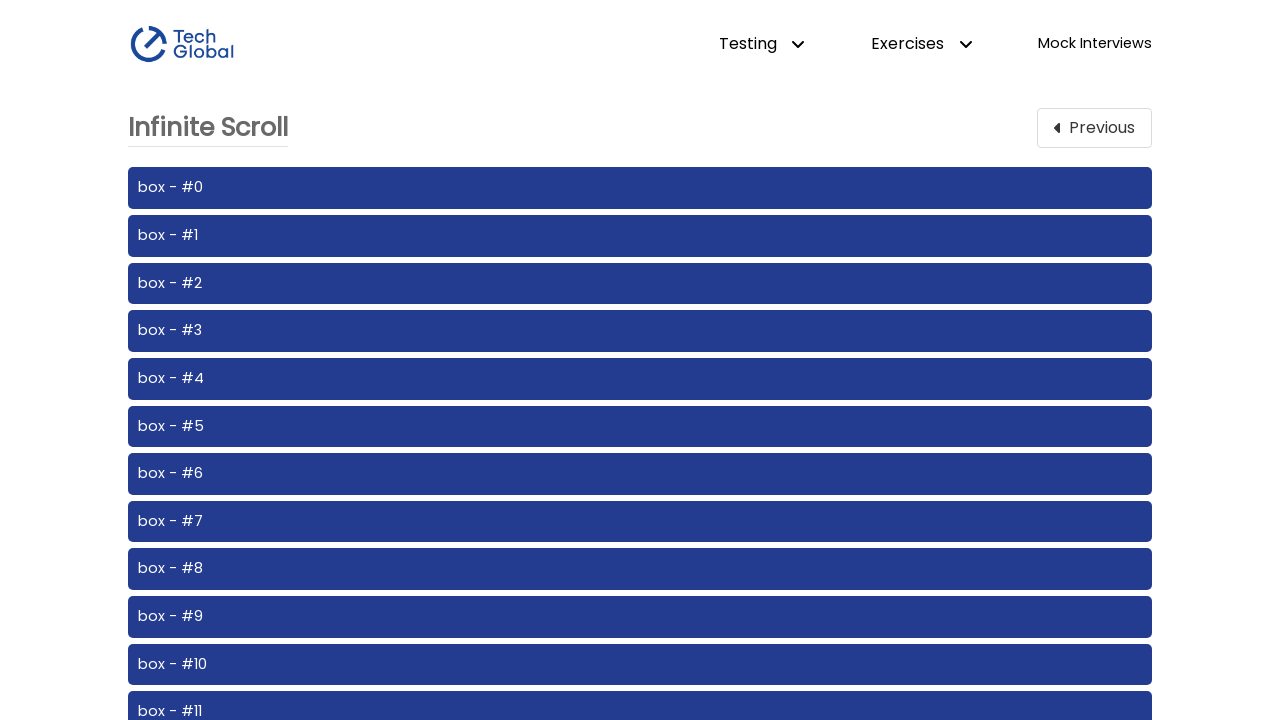

Scrolled to the last article to trigger infinite scroll loading
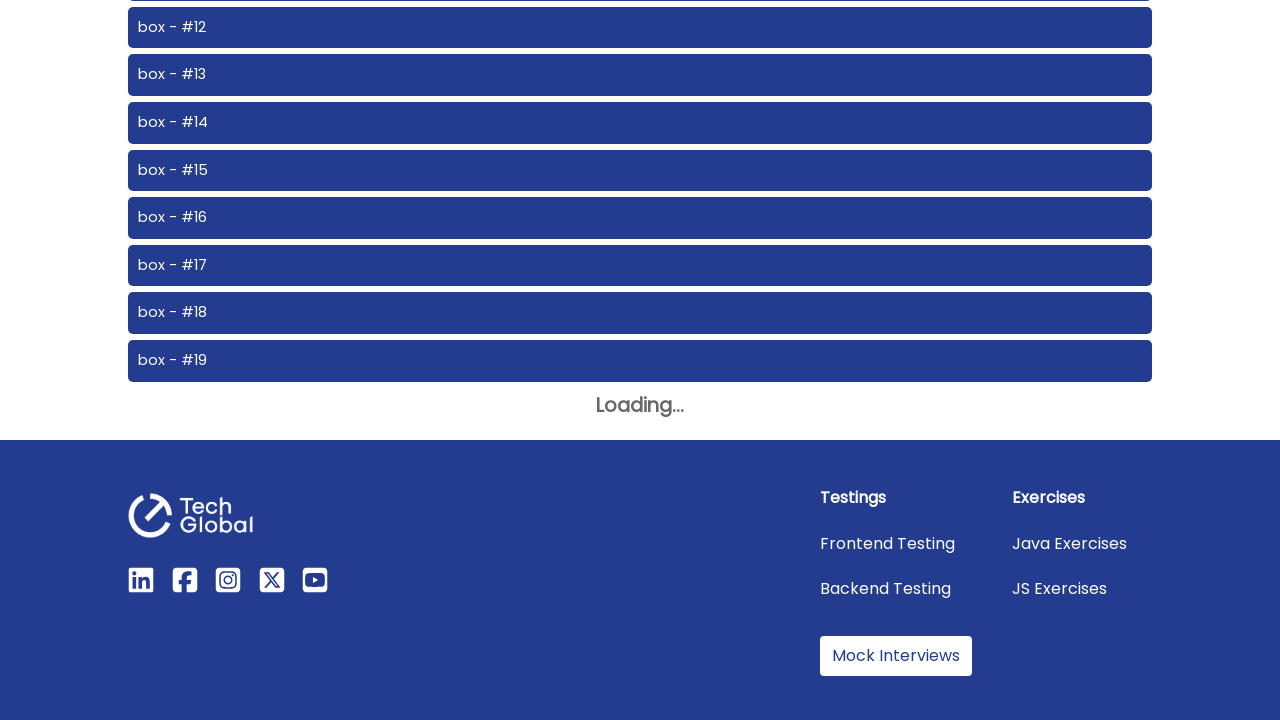

Waited 3 seconds for more articles to load
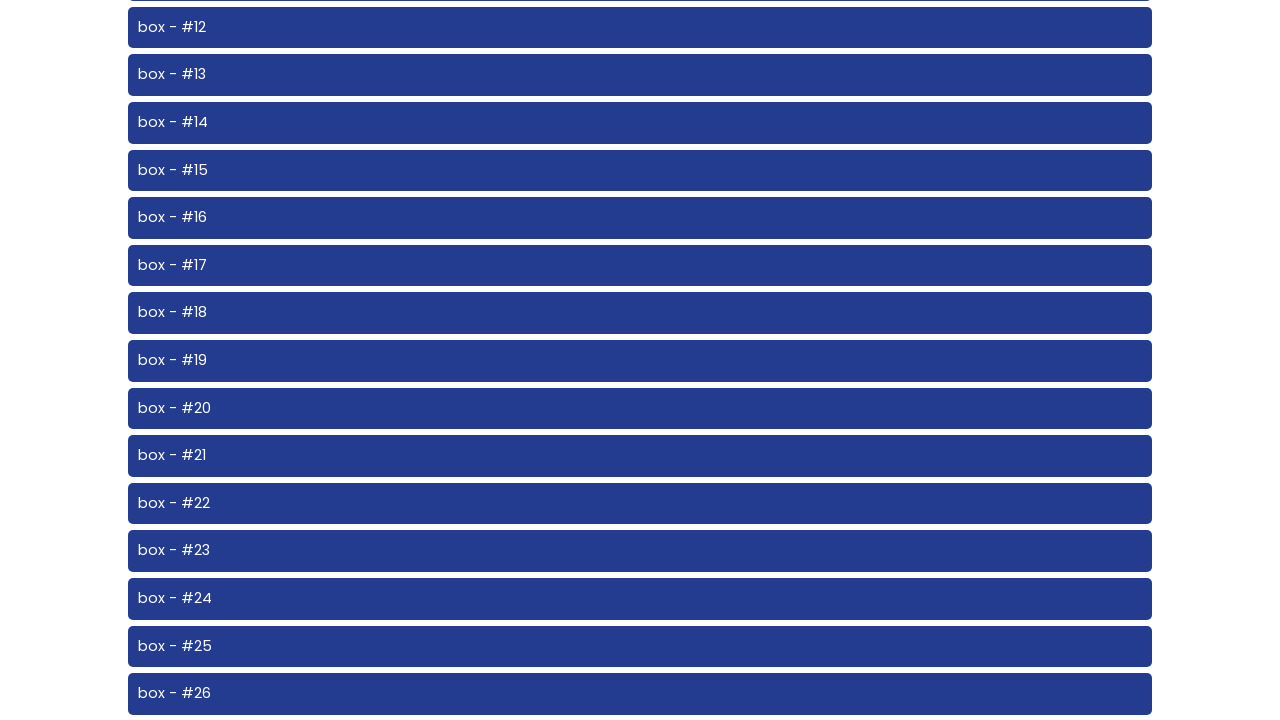

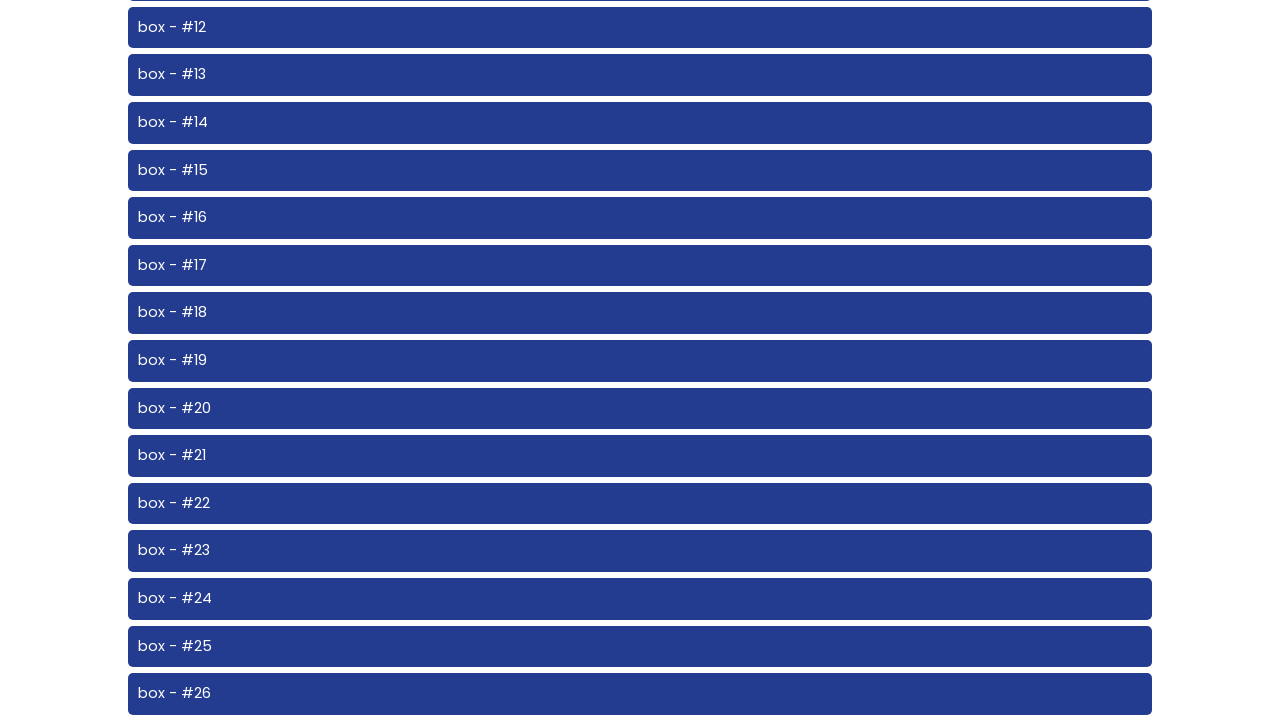